Navigates to Playwright documentation, clicks "Get started" link, and verifies the table of contents on the Installation page is displayed correctly.

Starting URL: https://playwright.dev

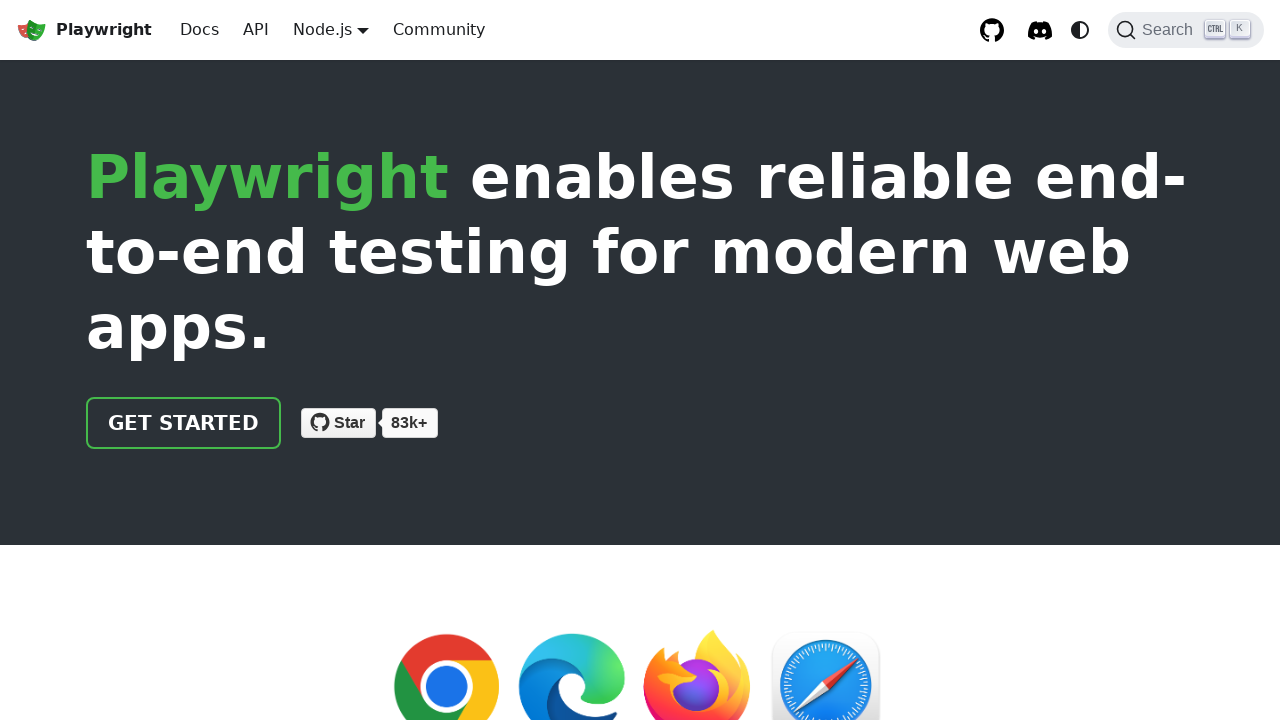

Navigated to Playwright documentation homepage
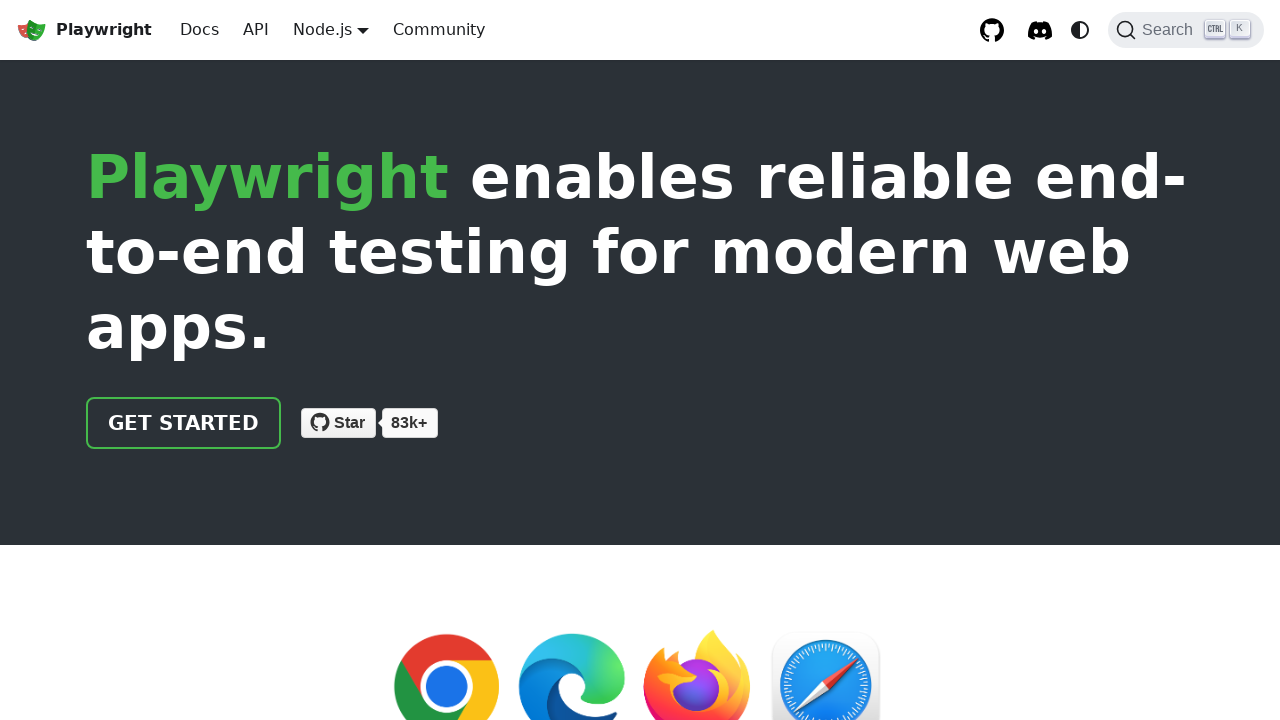

Clicked 'Get started' link at (184, 423) on a >> internal:has-text="Get started"i >> nth=0
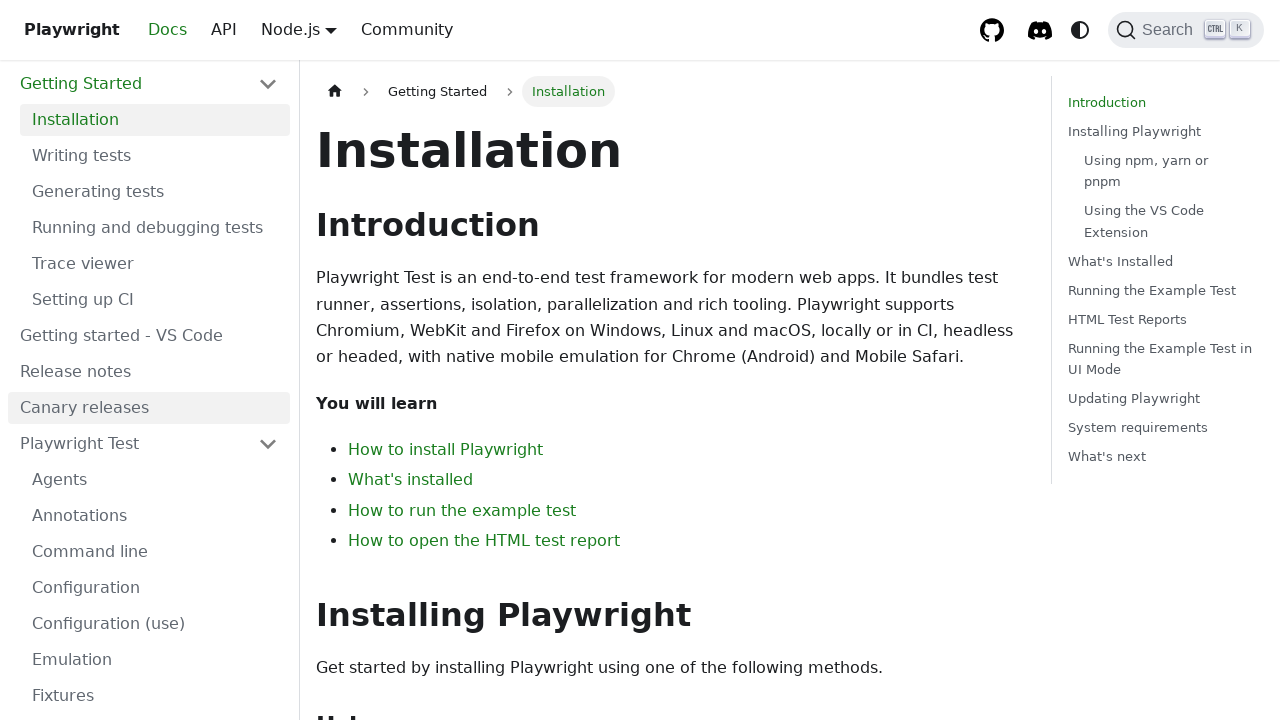

Installation page header became visible
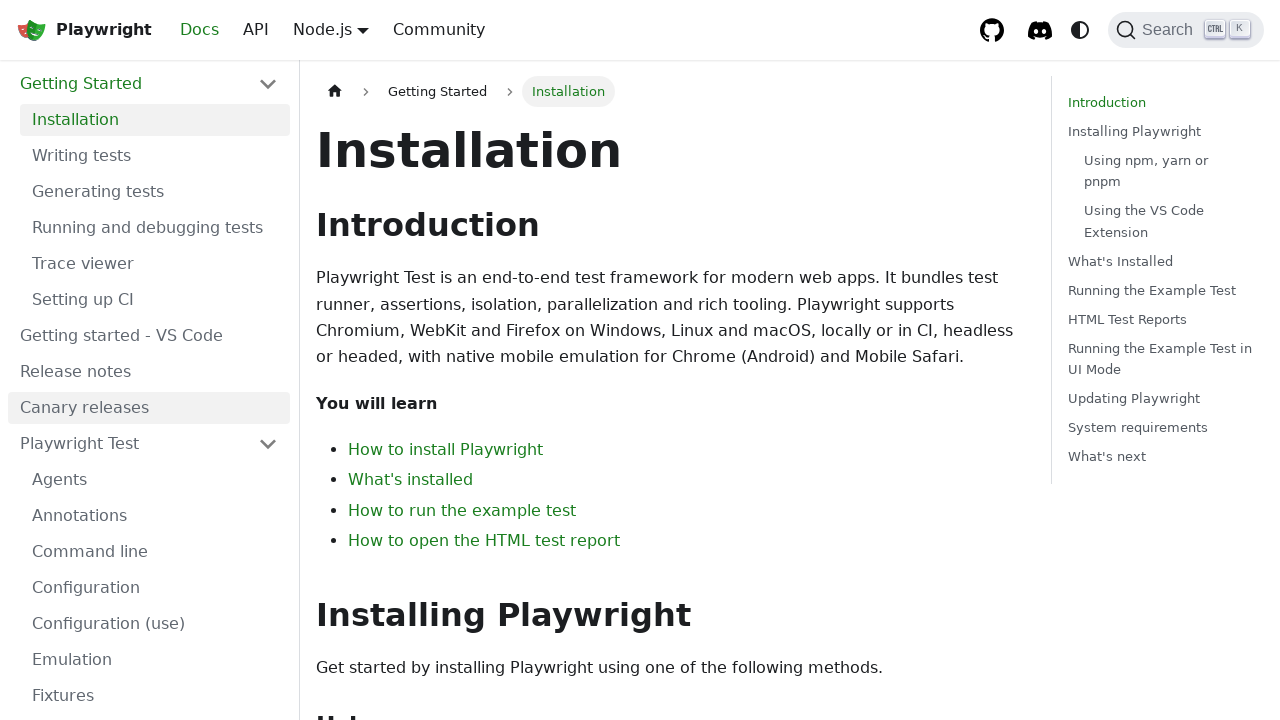

Table of contents is displayed and visible on Installation page
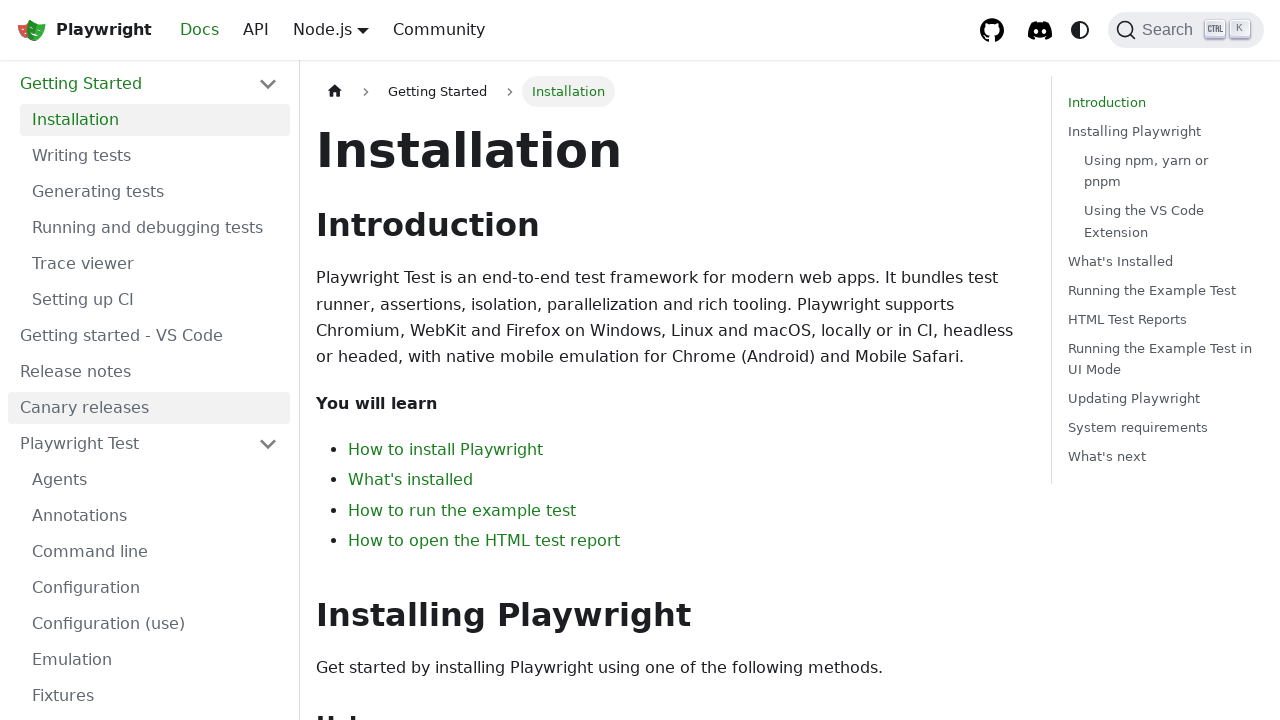

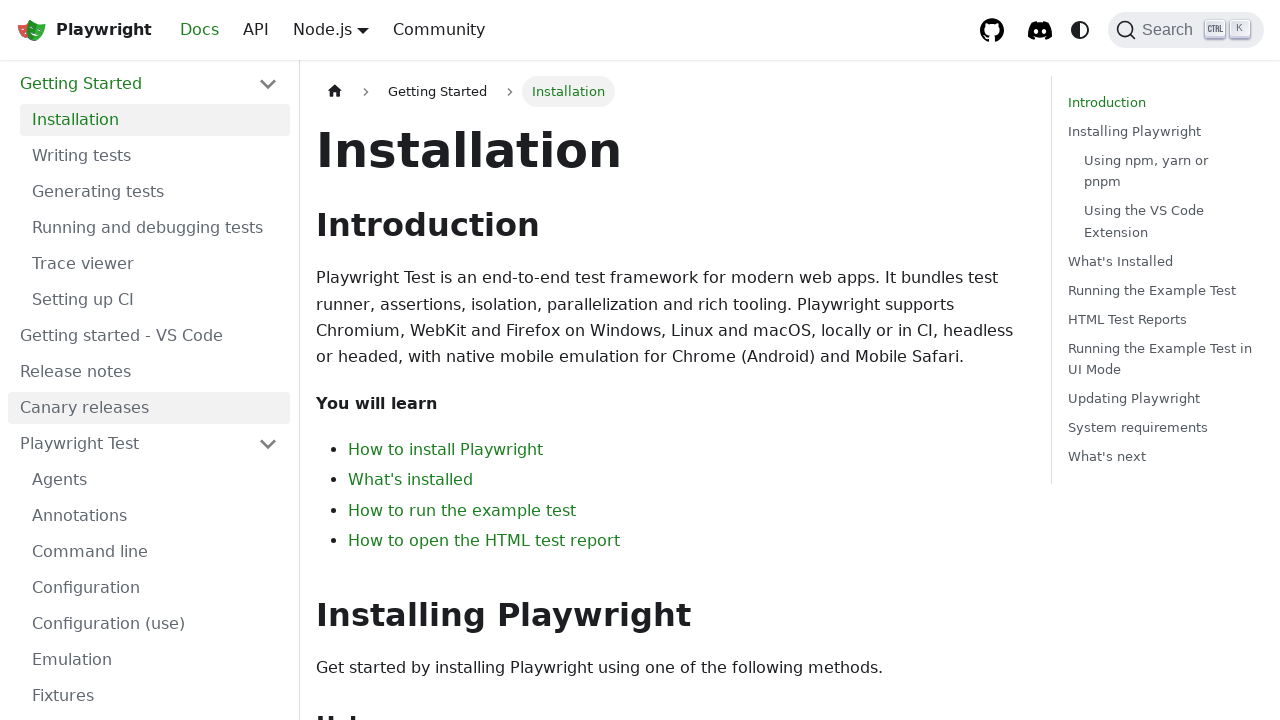